Tests autocomplete dropdown by entering a country code and selecting from suggestions

Starting URL: https://codenboxautomationlab.com/practice/

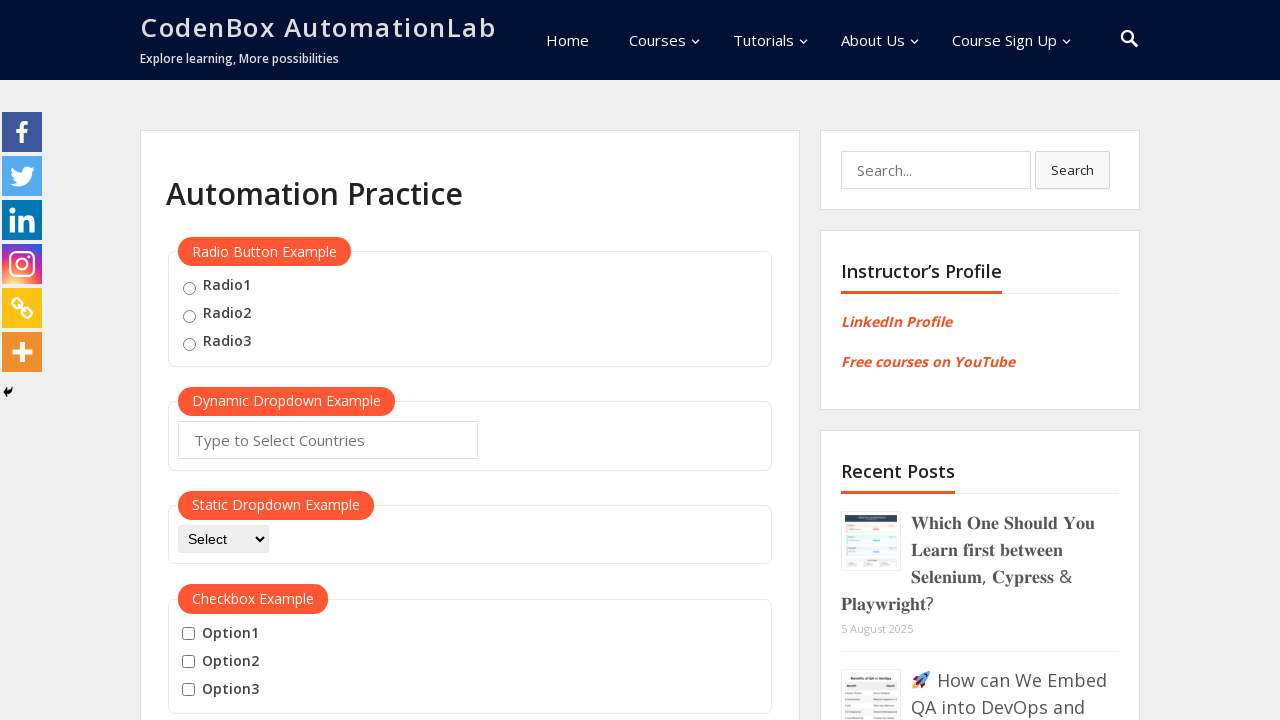

Selected random country code 'OM' from list
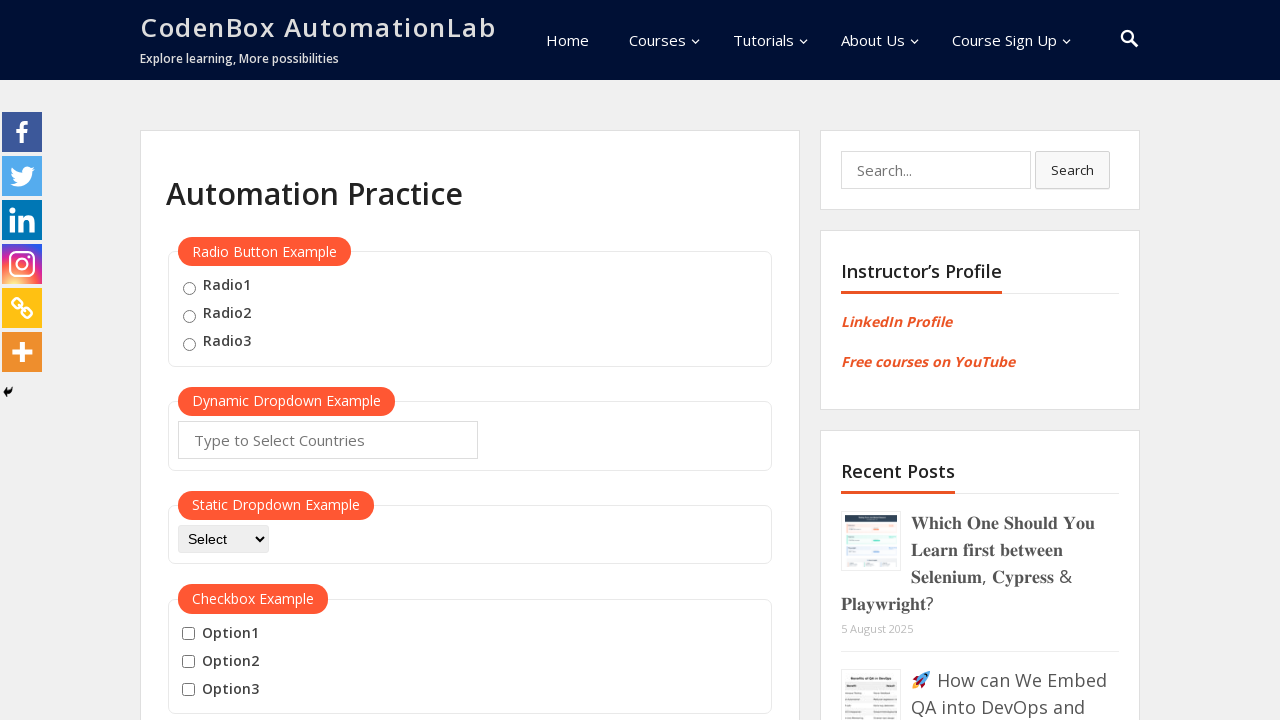

Filled autocomplete field with country code 'OM' on #autocomplete
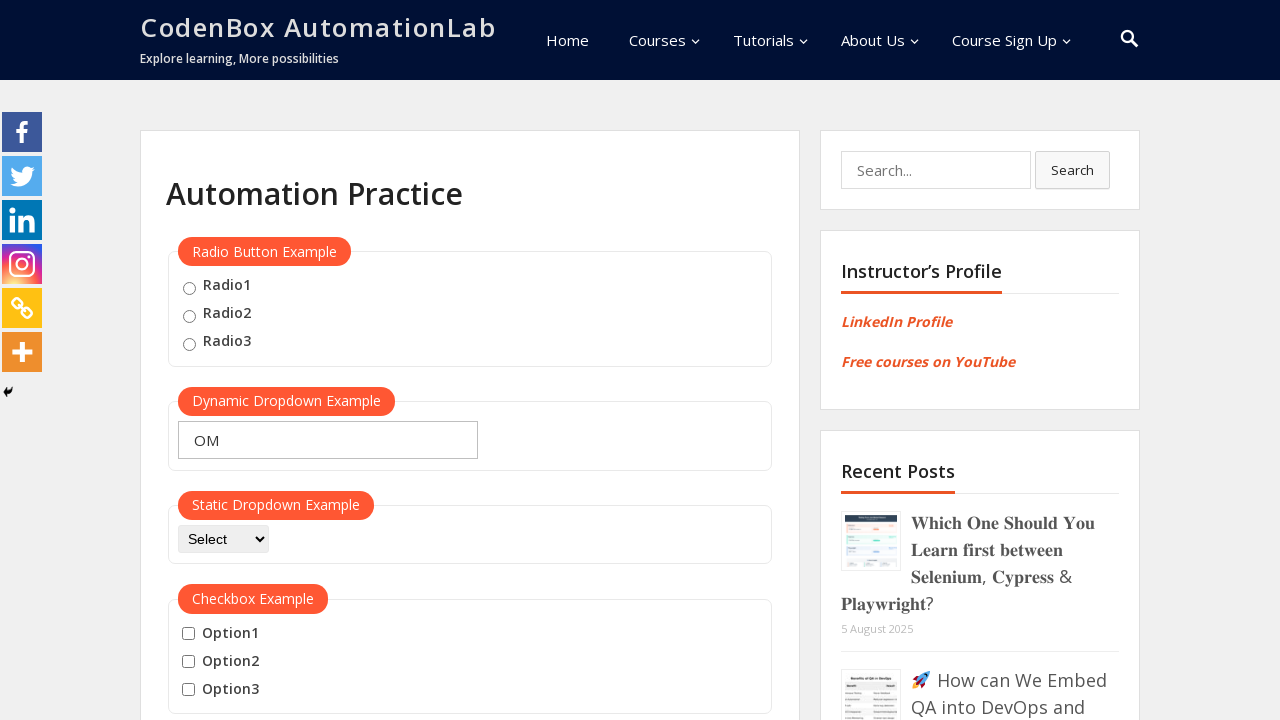

Waited 1000ms for autocomplete suggestions to appear
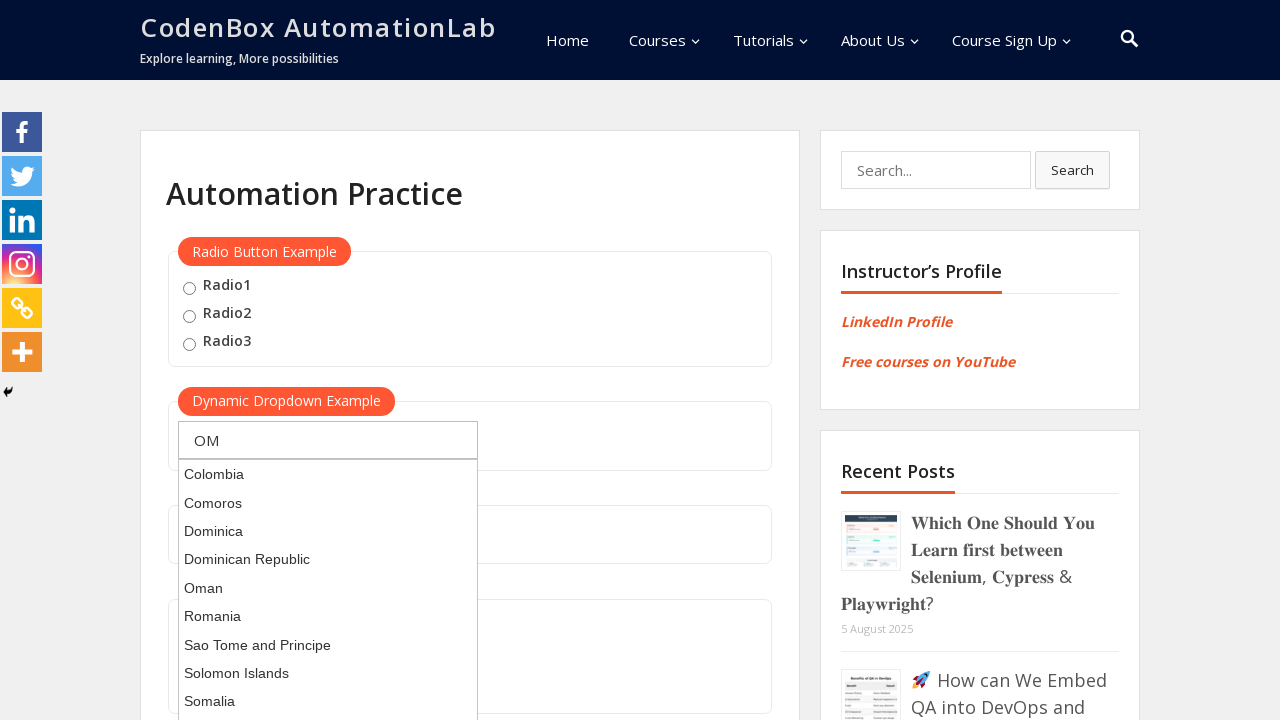

Pressed ArrowDown to navigate to first suggestion
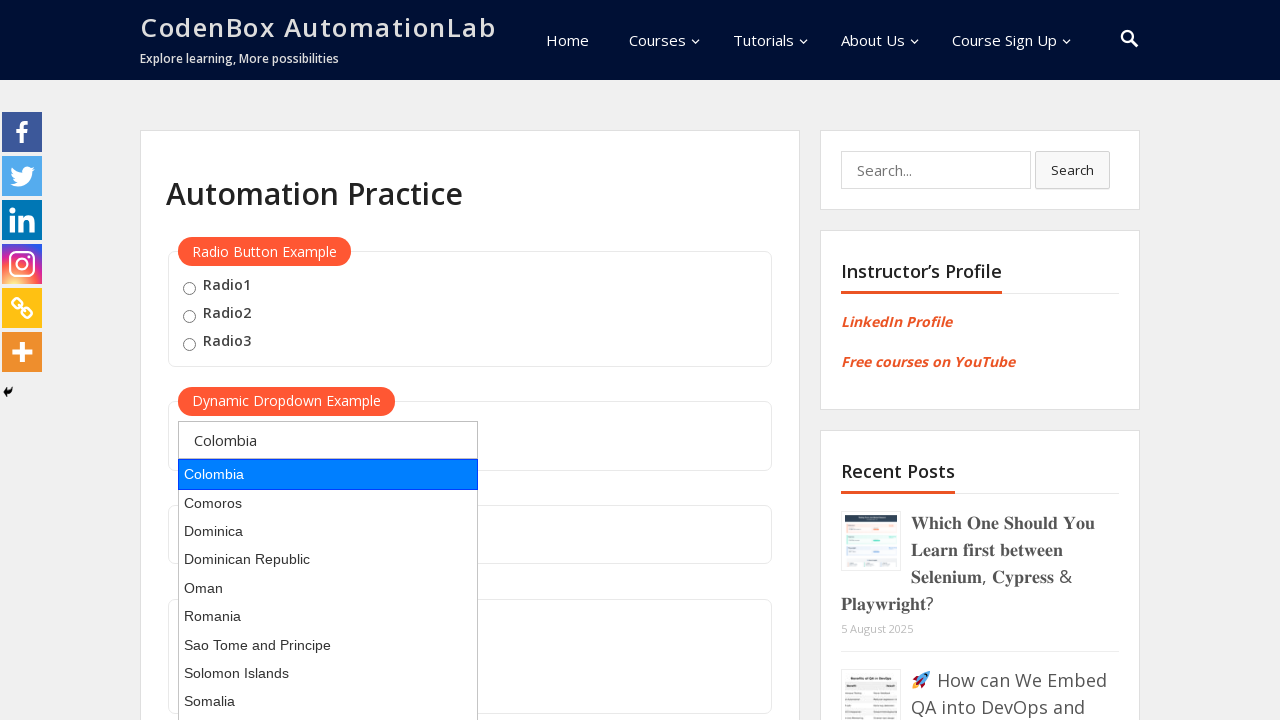

Pressed Enter to select the highlighted suggestion
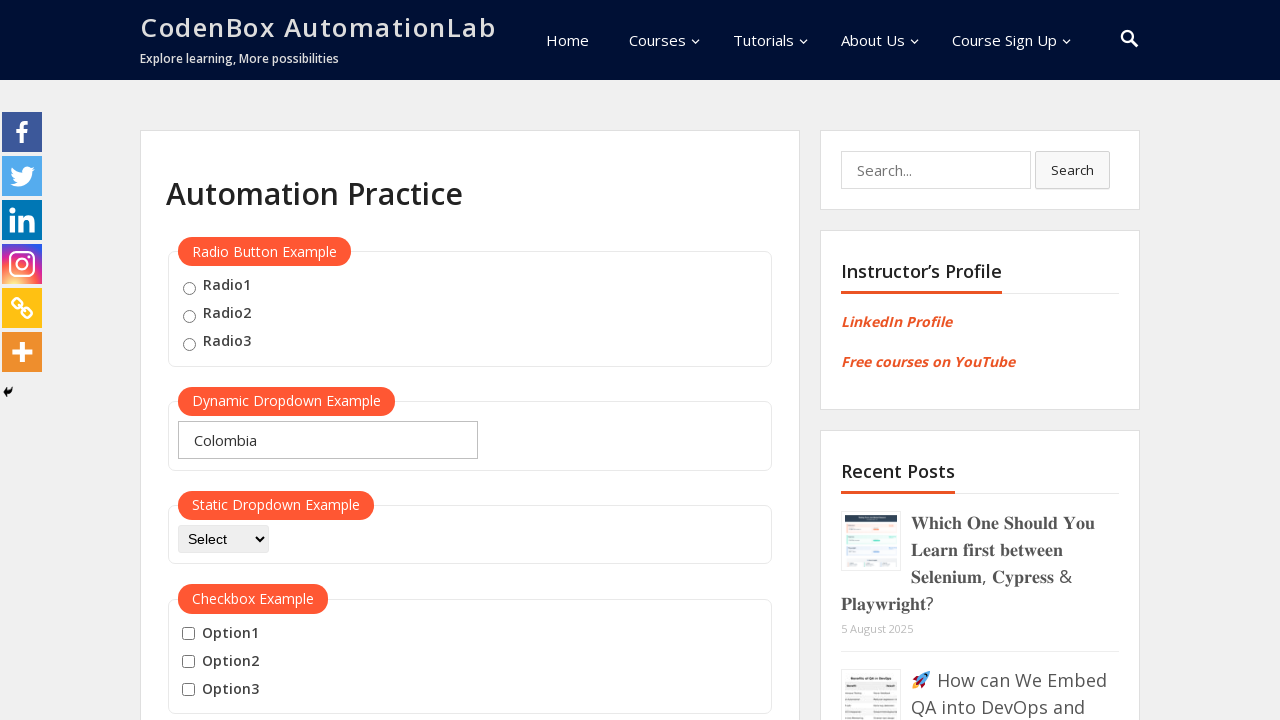

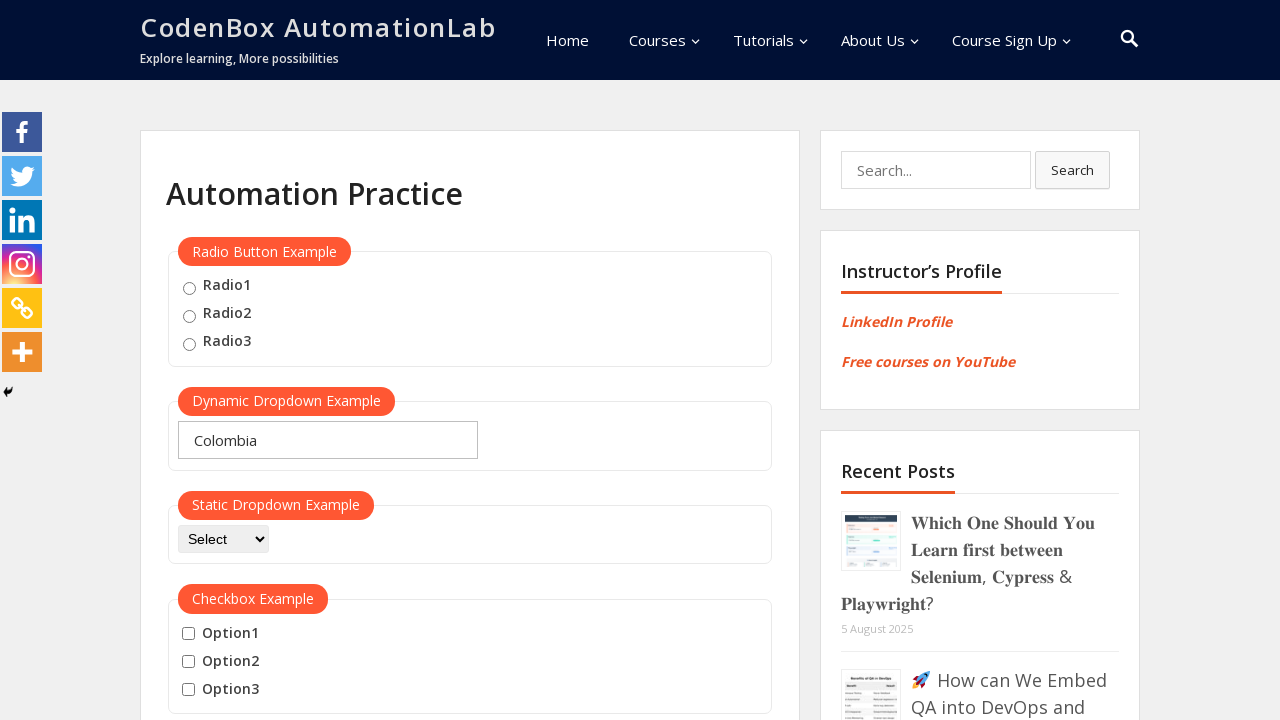